Tests browser window switching functionality by clicking a link that opens a new window, switching to it, verifying the content, closing it, and switching back to the original window.

Starting URL: https://the-internet.herokuapp.com/windows

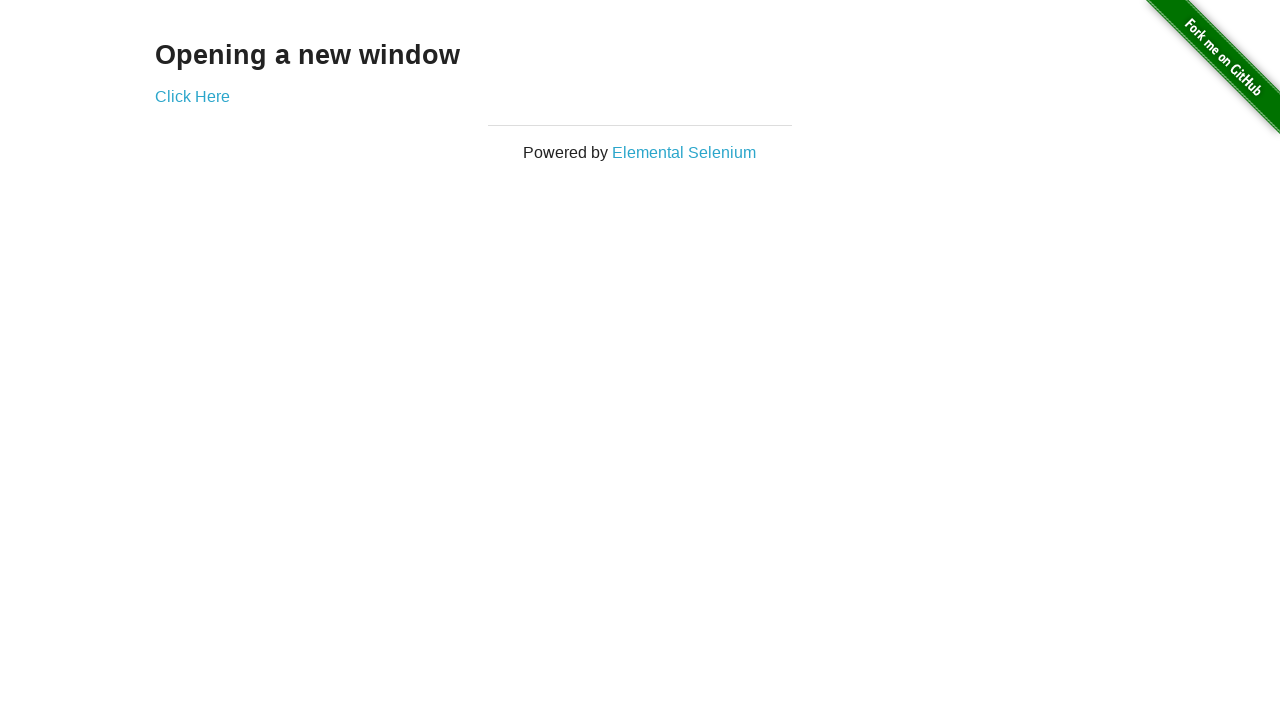

Clicked 'Click Here' link to open a new window at (192, 96) on text=Click Here
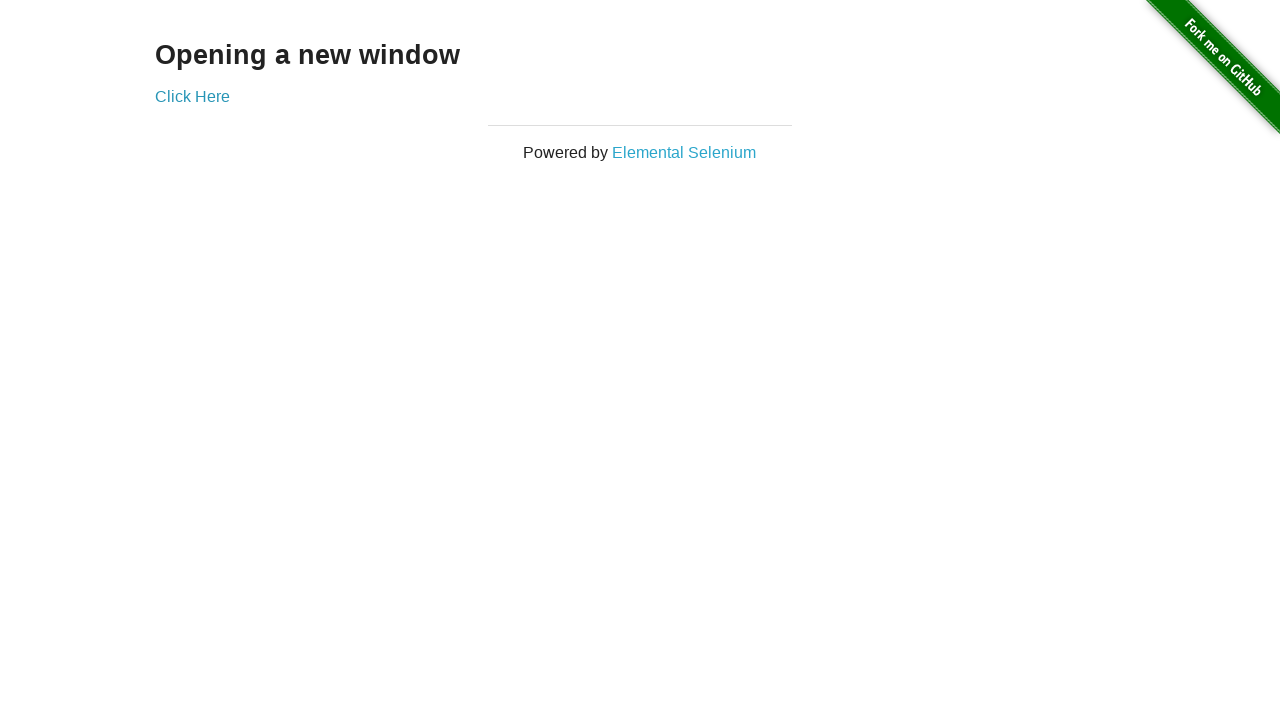

New window opened and obtained reference
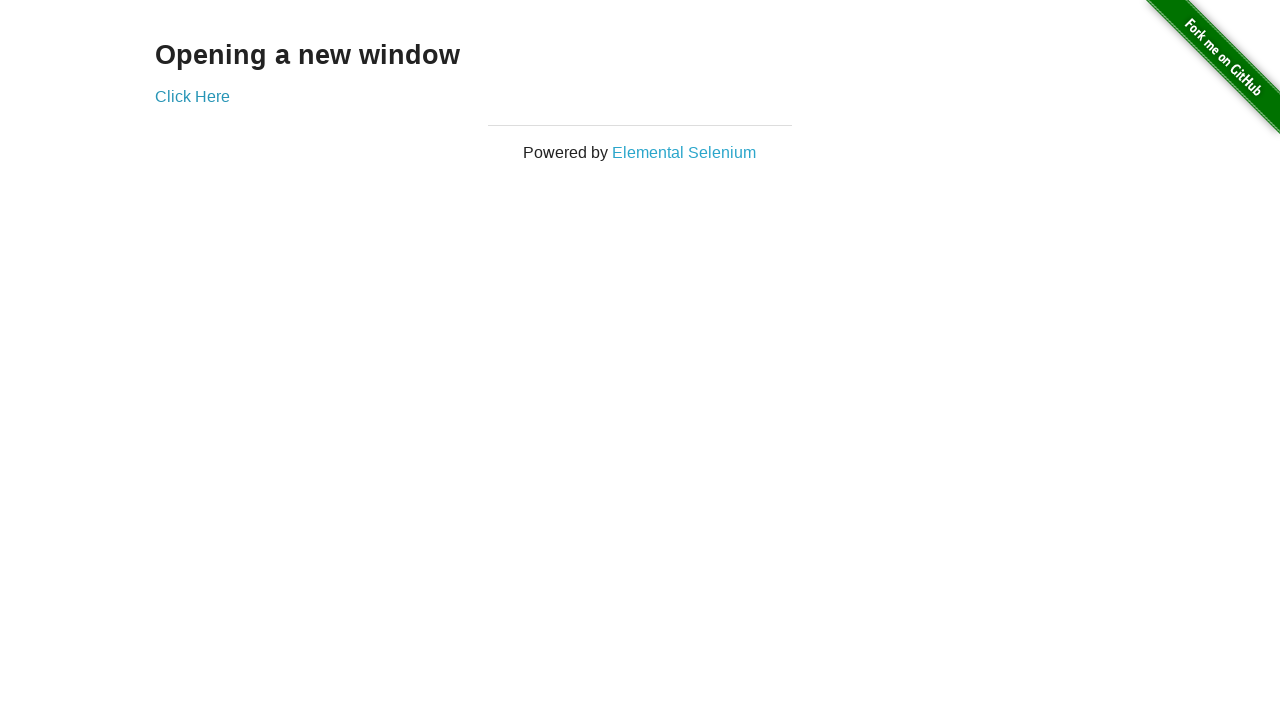

New window page loaded completely
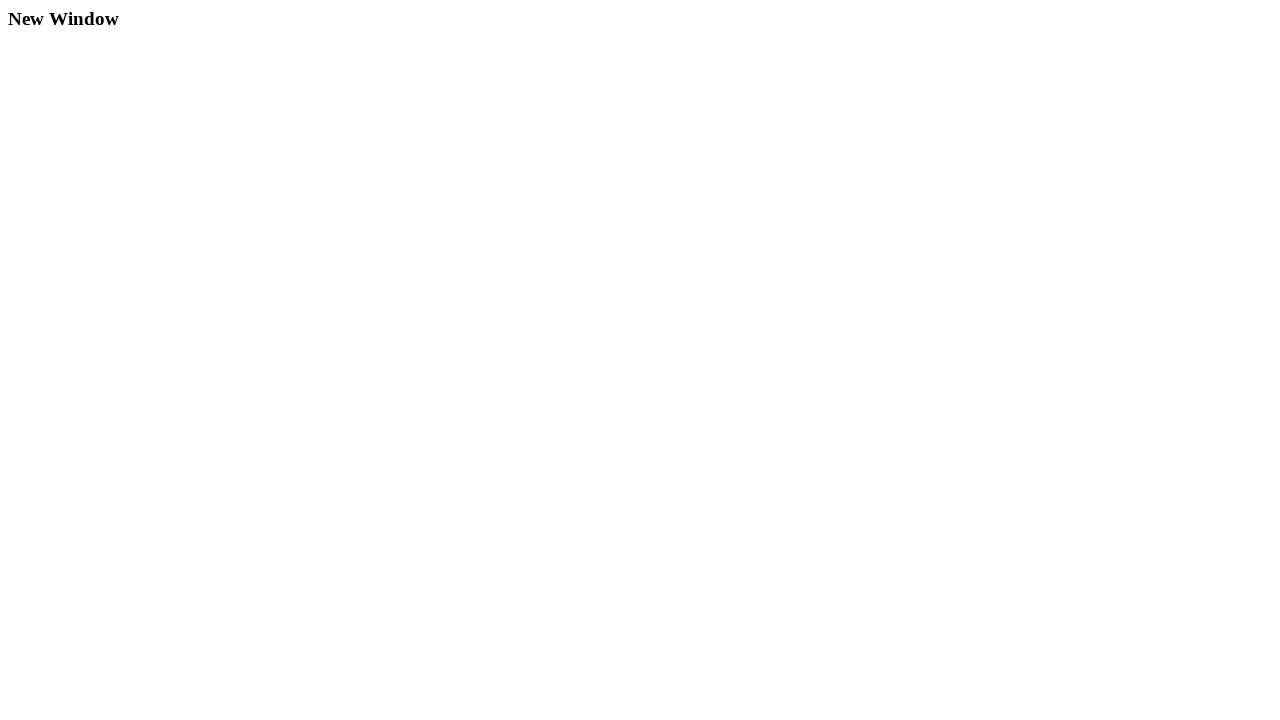

Found h3 heading element in new window
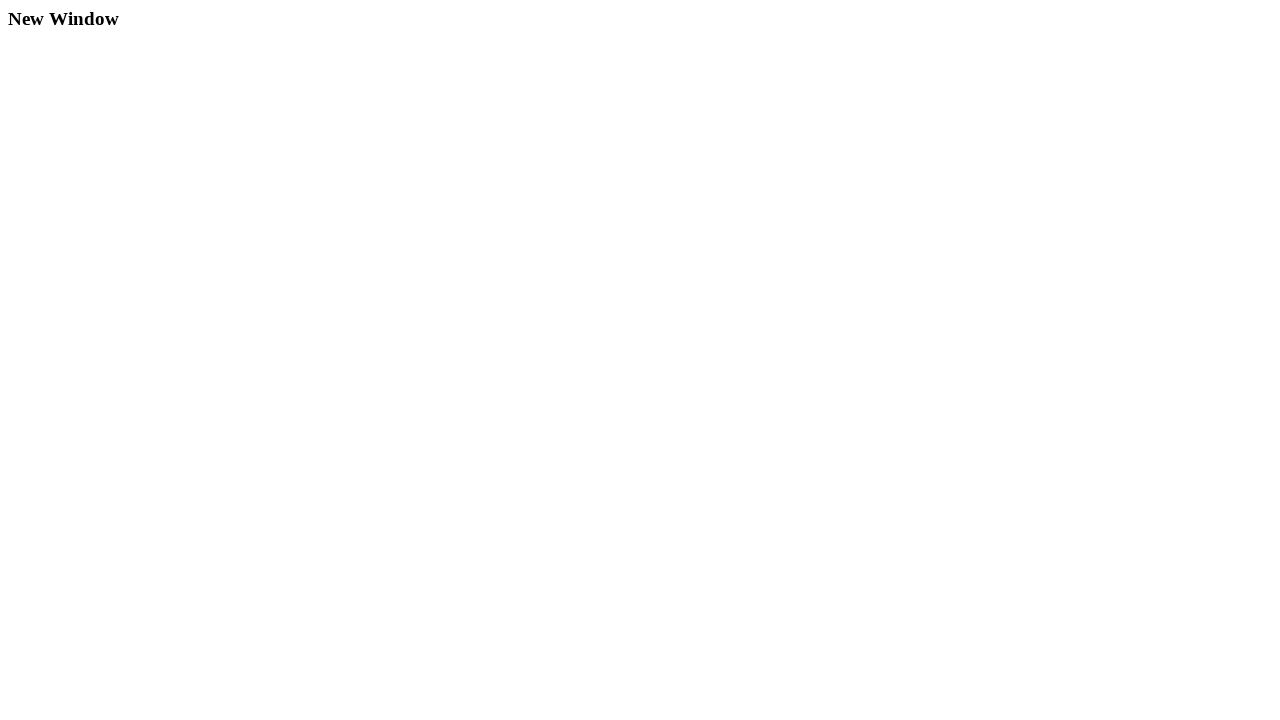

Retrieved h3 text content: 'New Window'
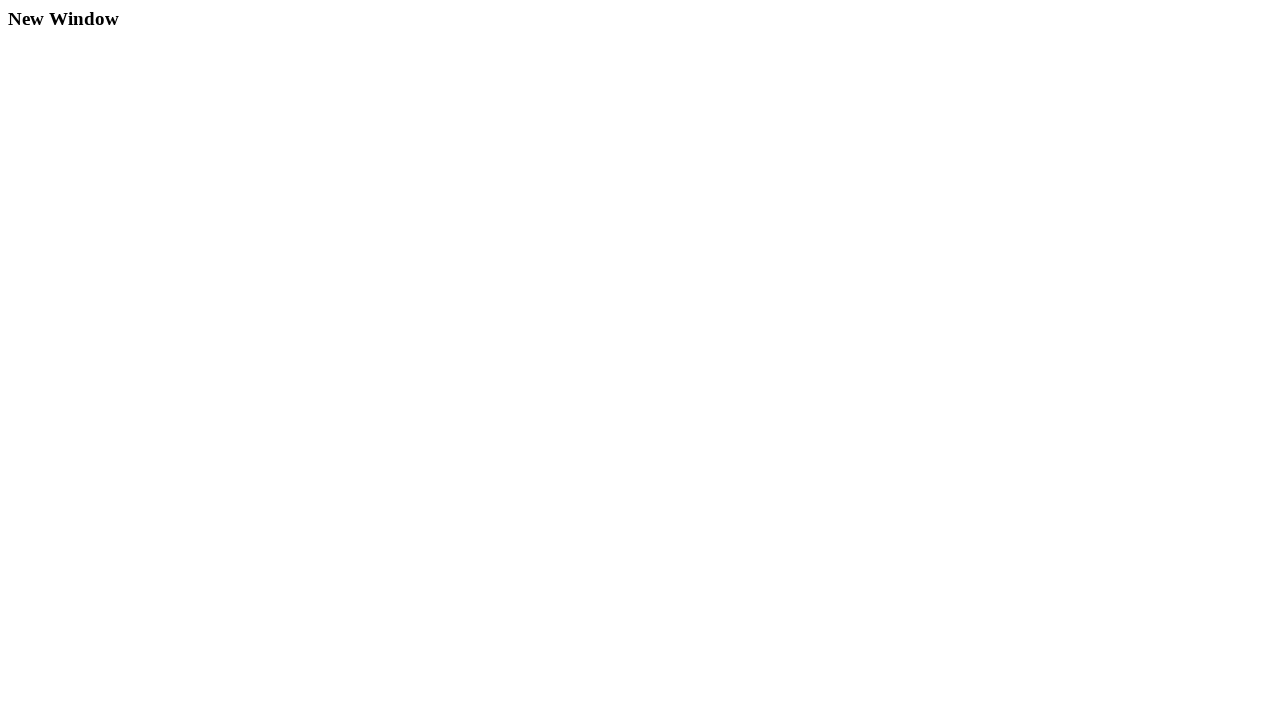

Verified h3 text content is 'New Window'
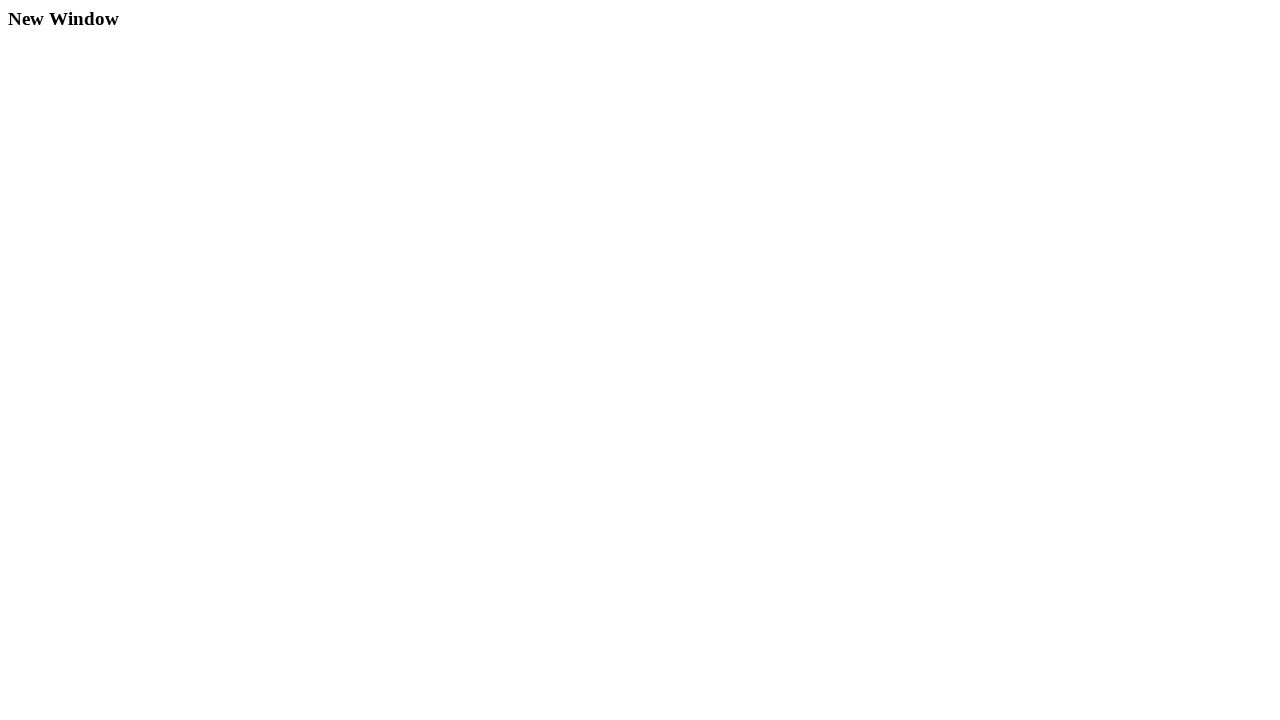

Closed the new window
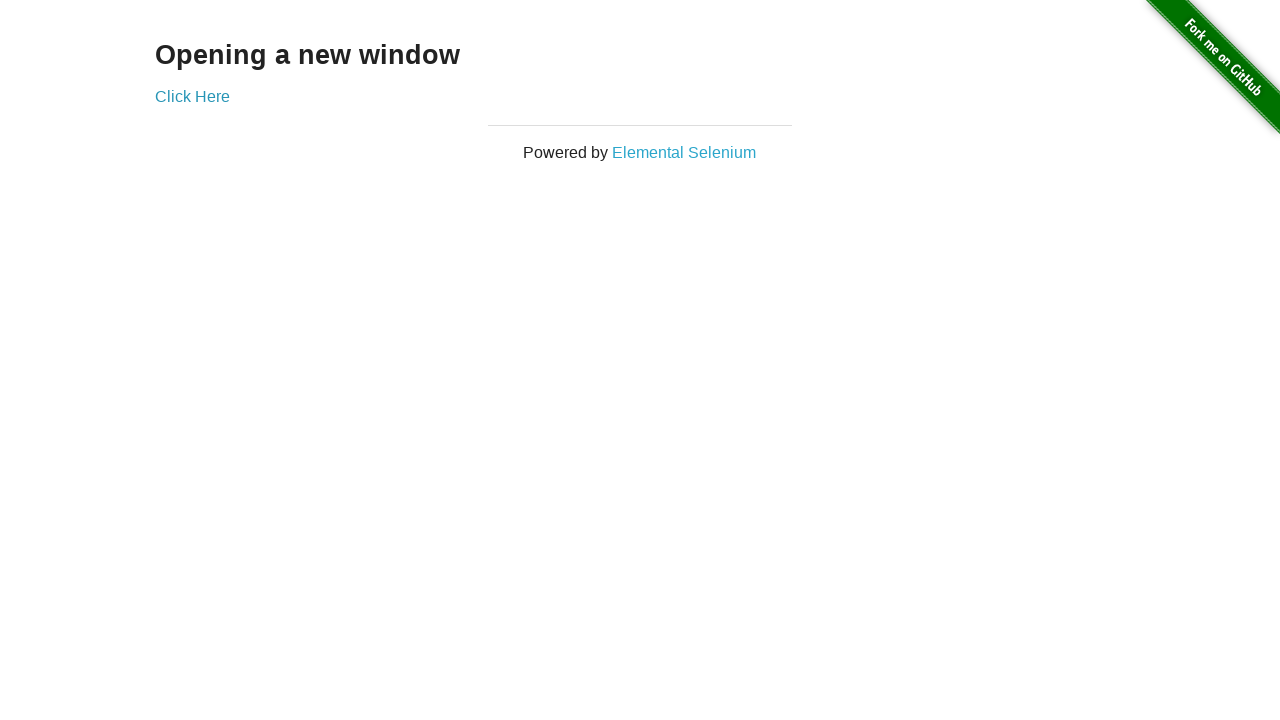

Switched back to original window
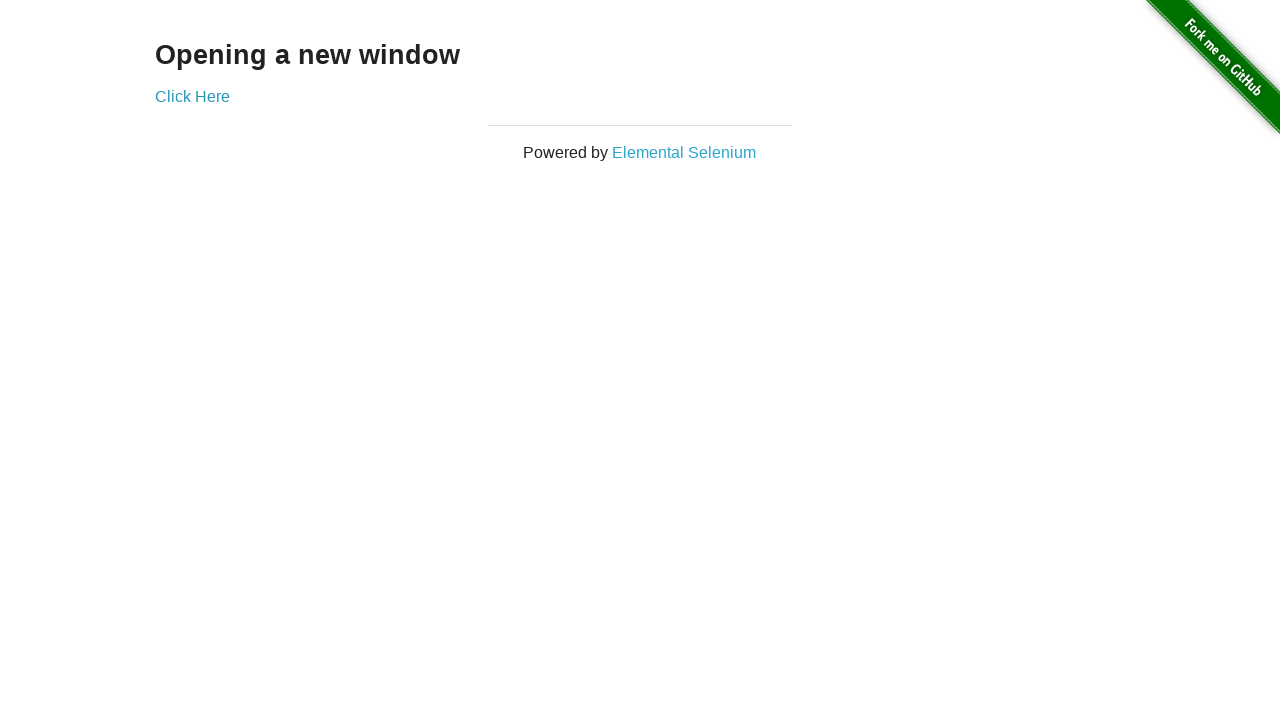

Verified original window contains 'Click Here' link
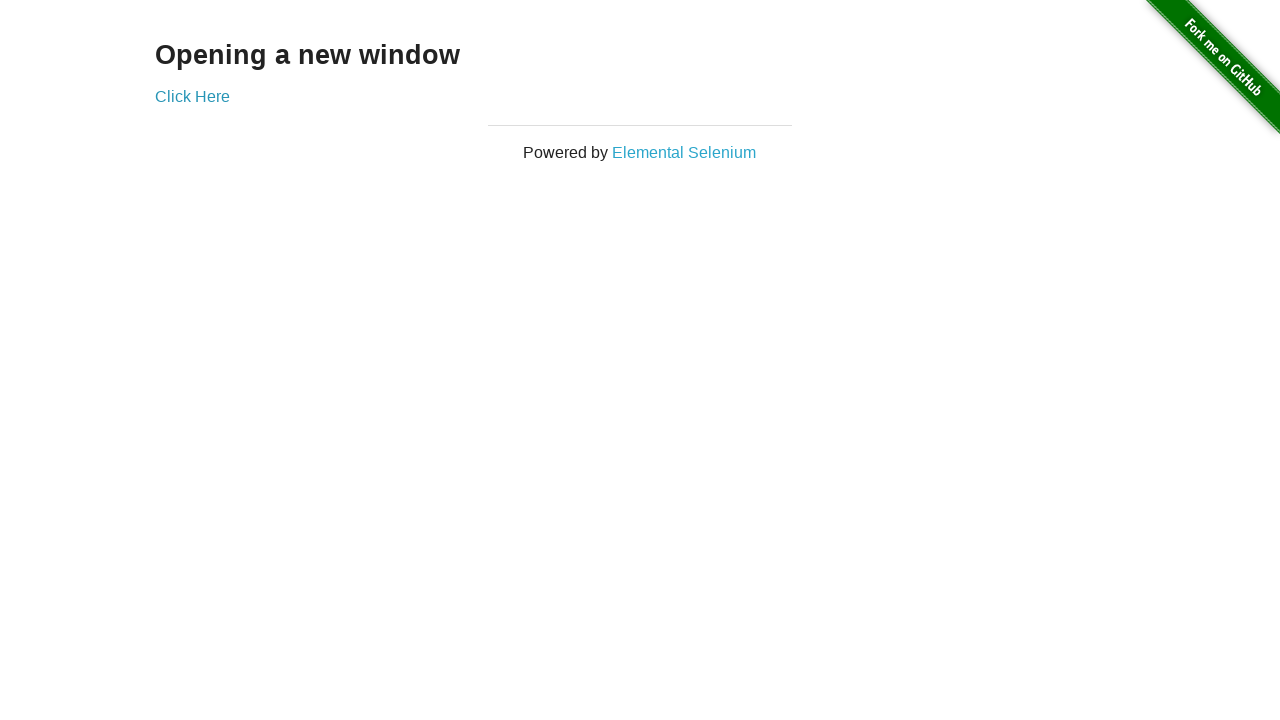

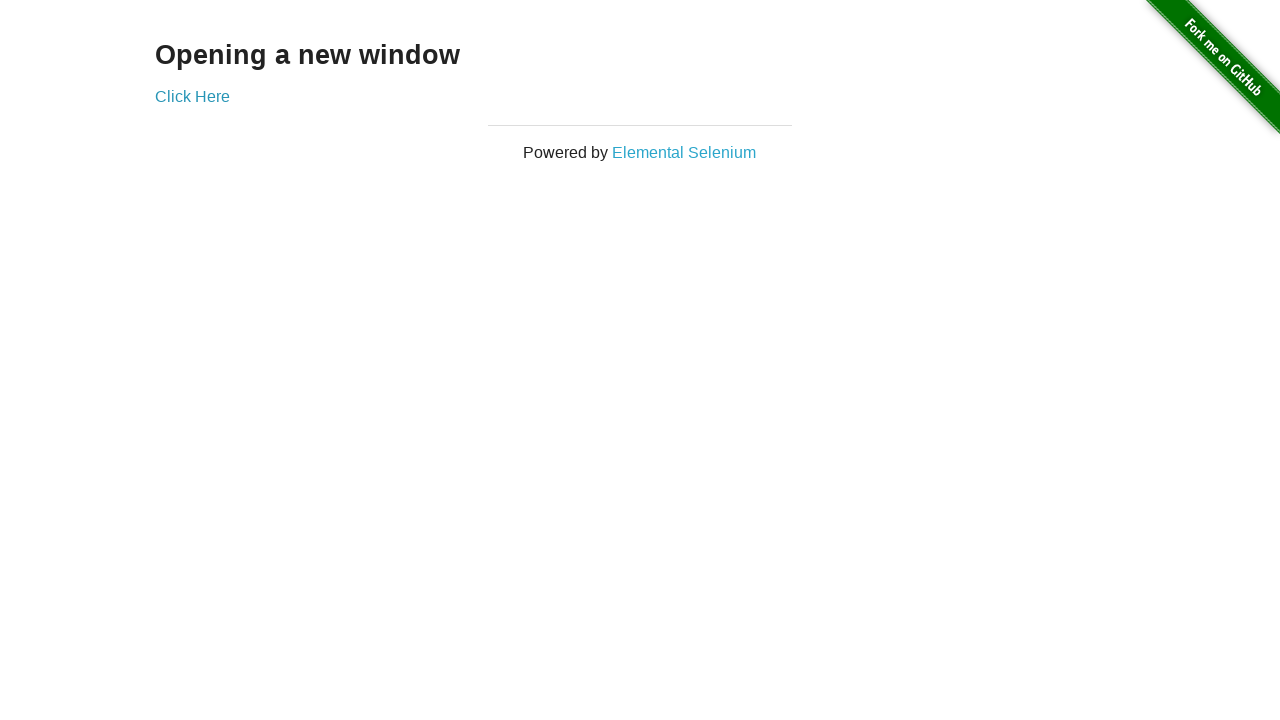